Performs drag and drop operation from draggable element to droppable area

Starting URL: https://testautomationpractice.blogspot.com/

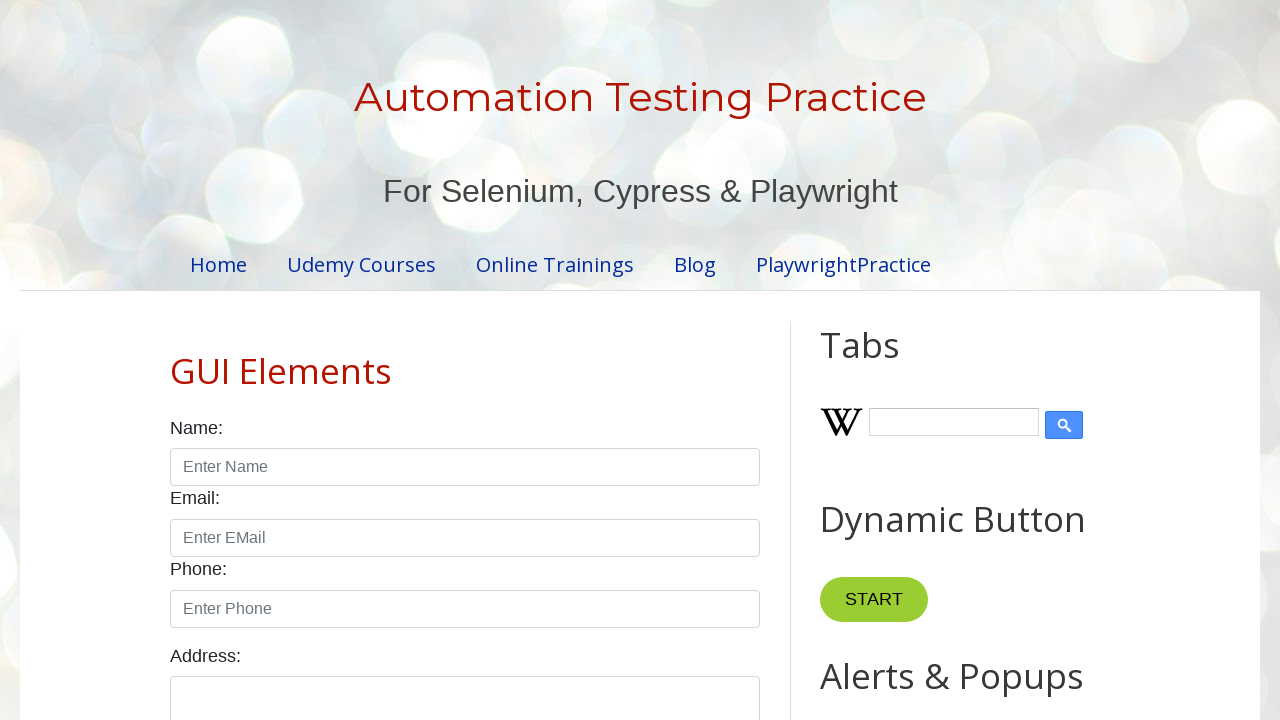

Located draggable element with id 'draggable'
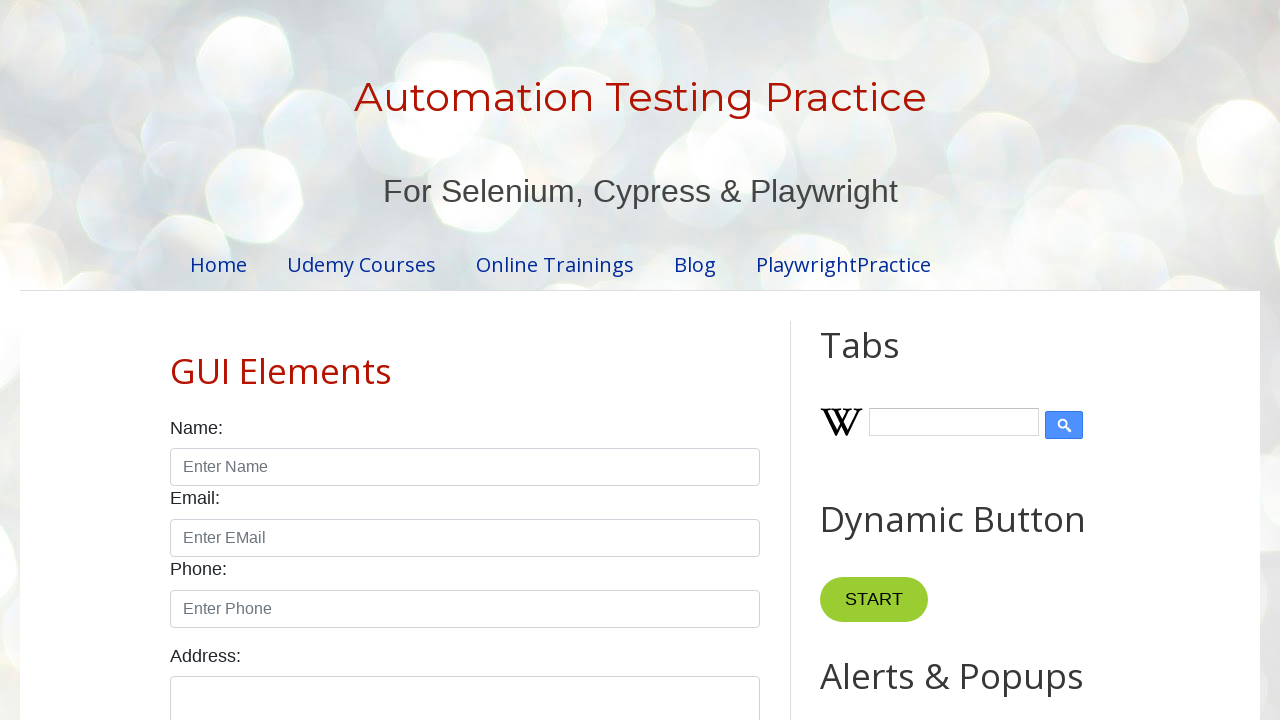

Located droppable area with id 'droppable'
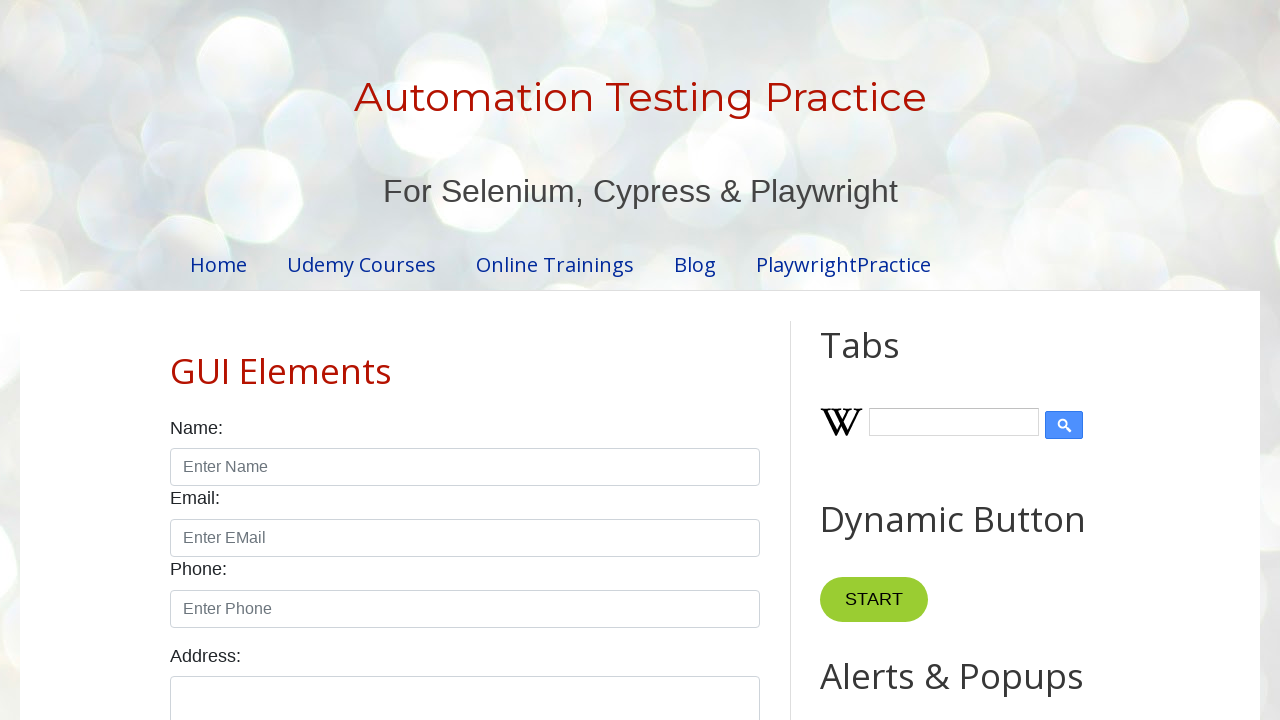

Performed drag and drop operation from draggable element to droppable area at (1015, 386)
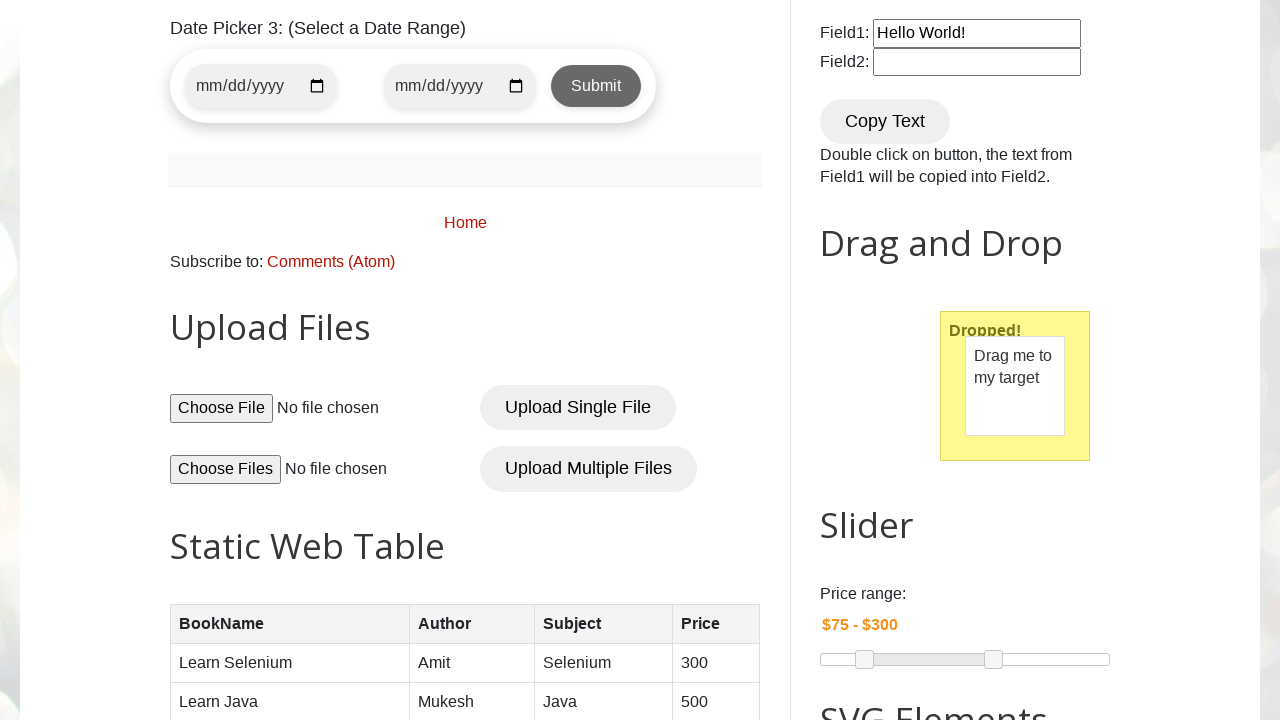

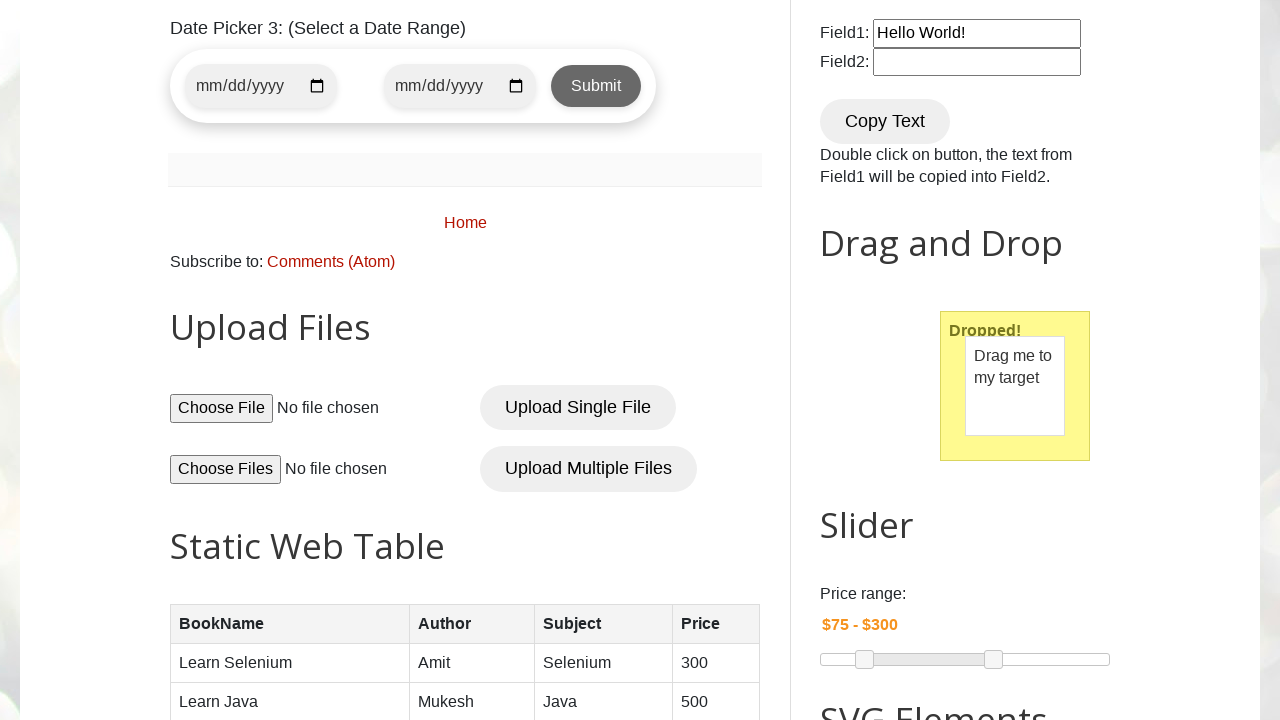